Tests right-click functionality on a button element and verifies the action message is displayed

Starting URL: https://demoqa.com/buttons

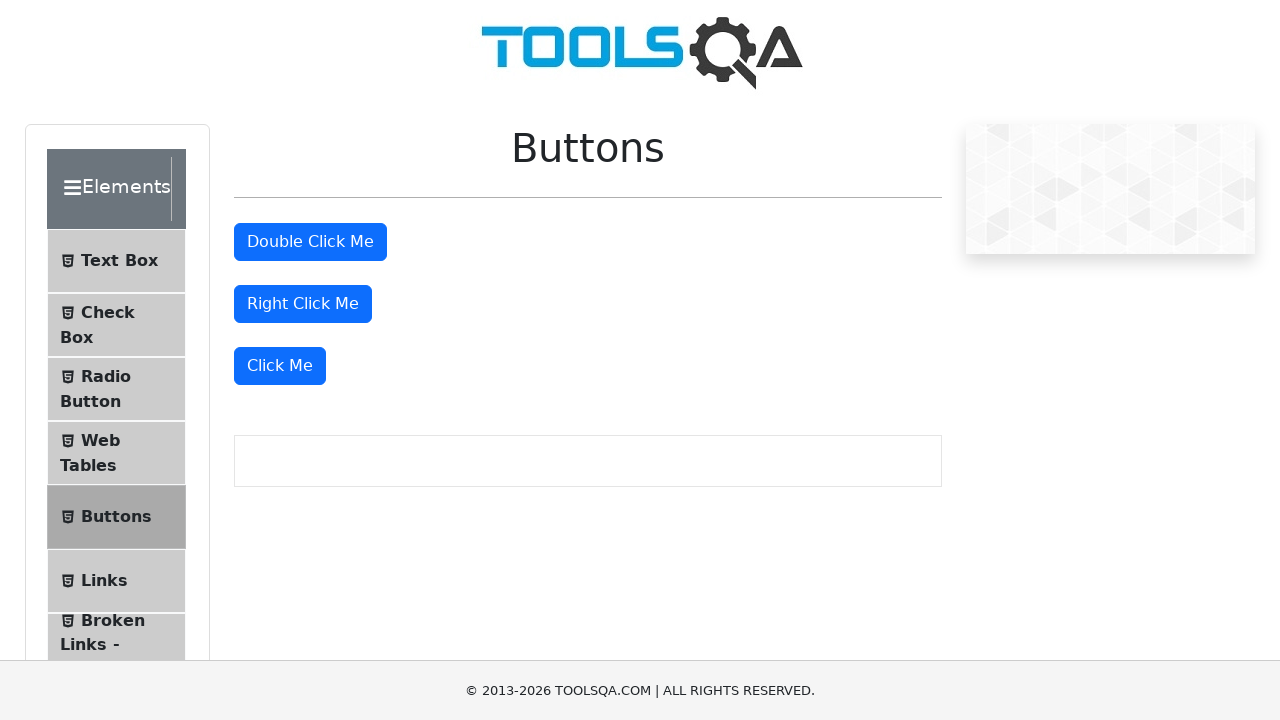

Located the right-click button element
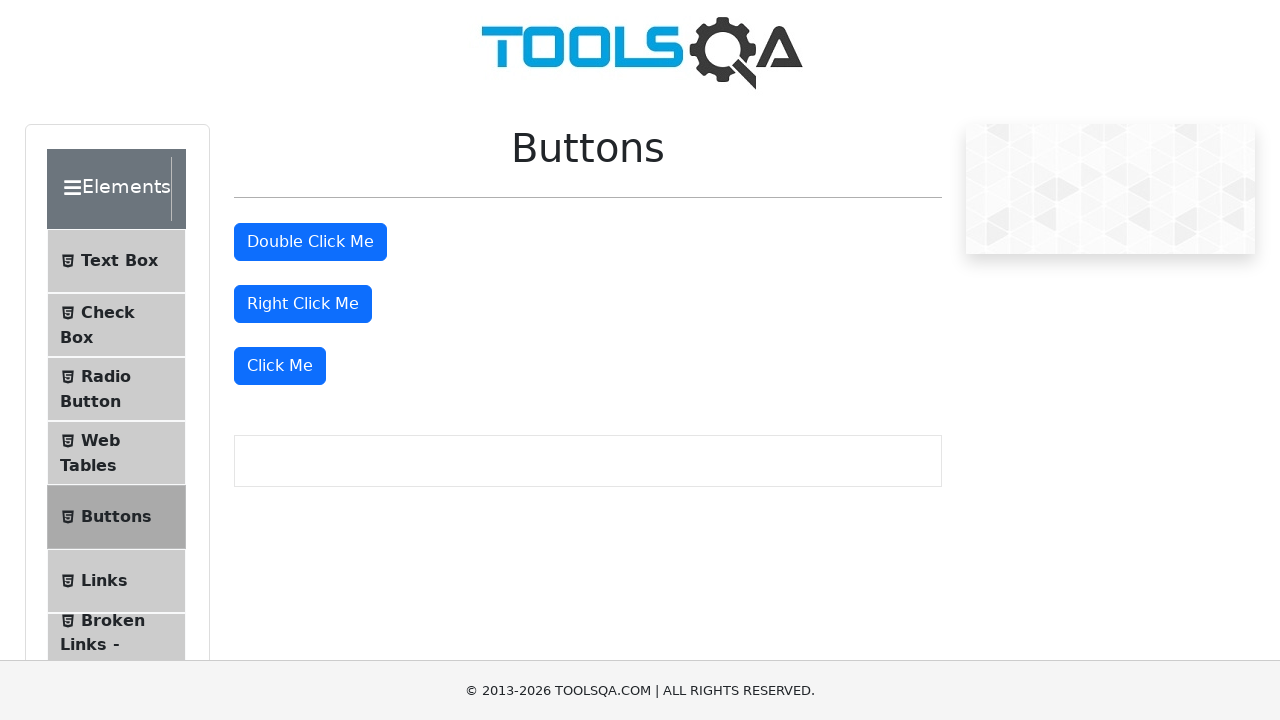

Performed right-click action on the button at (303, 304) on #rightClickBtn
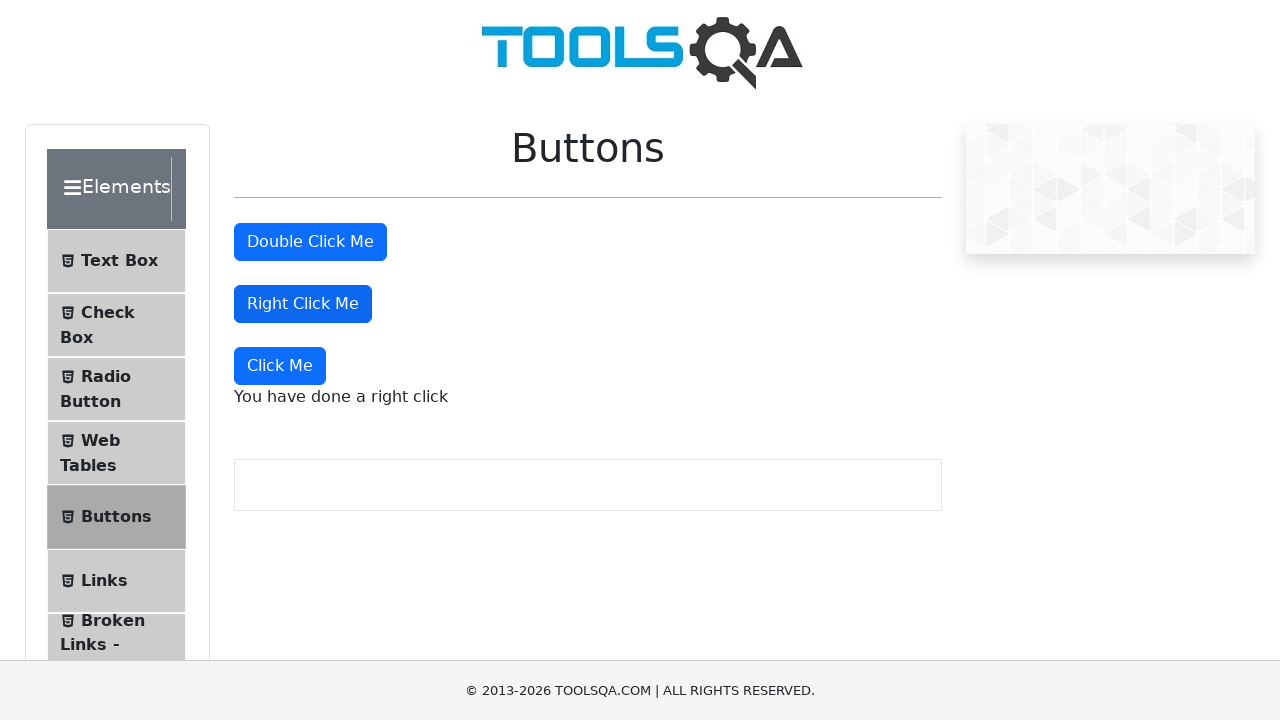

Located the right-click message element
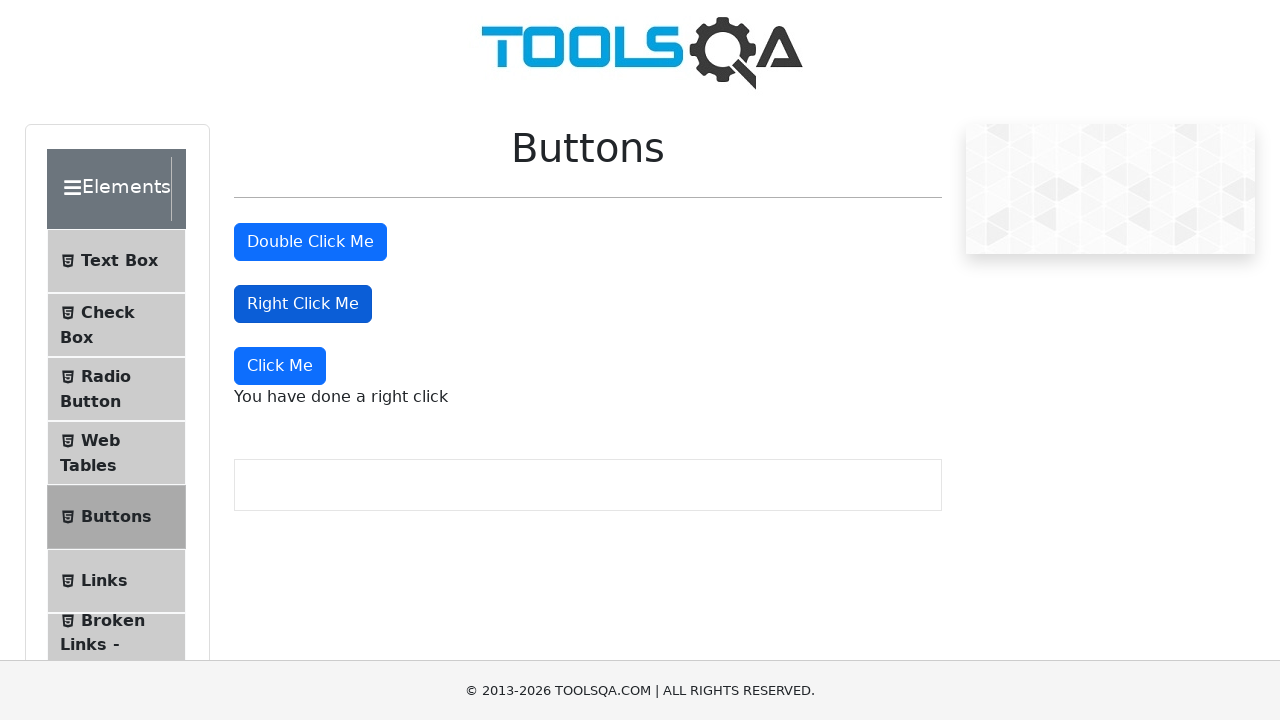

Right-click message element appeared on the page
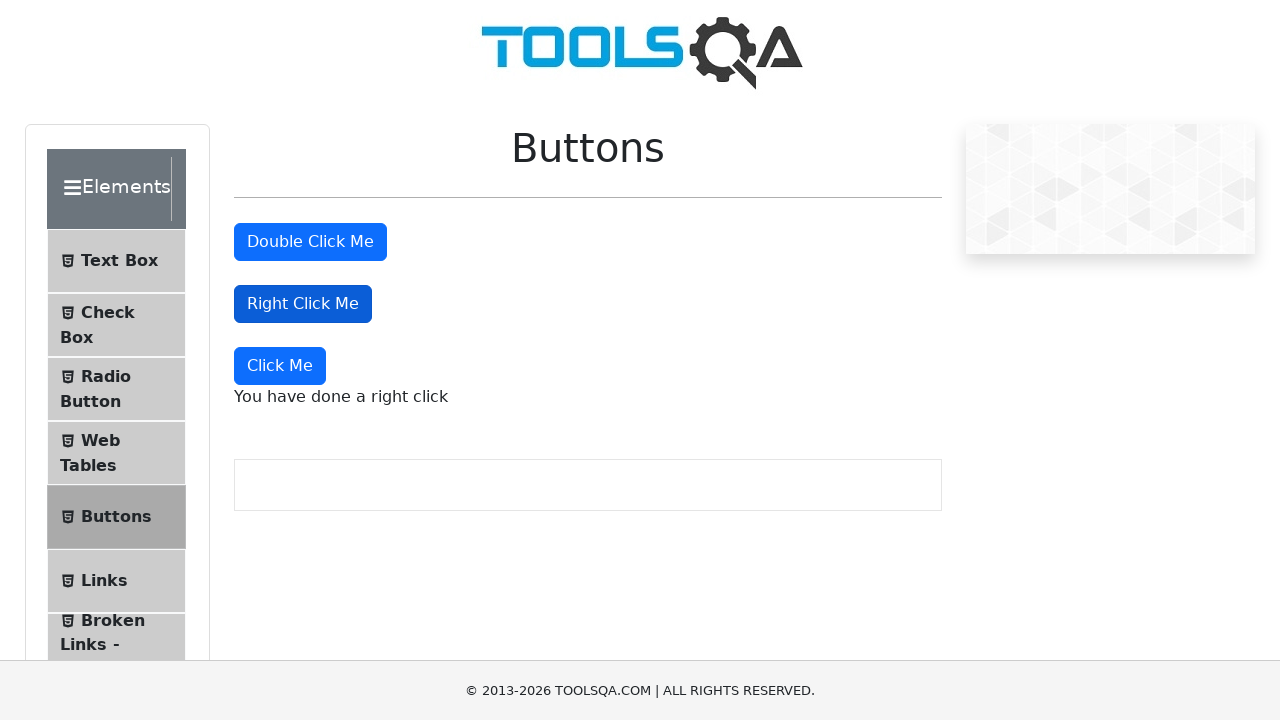

Verified that the message 'You have done a right click' is displayed
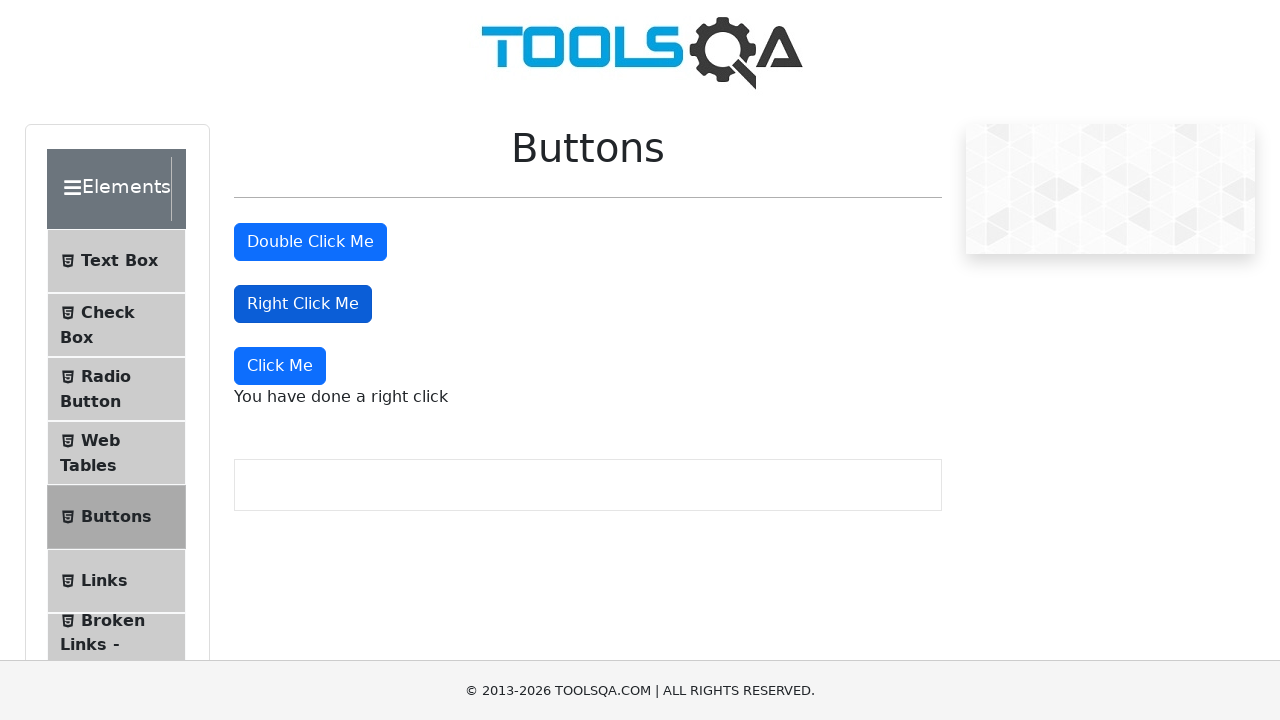

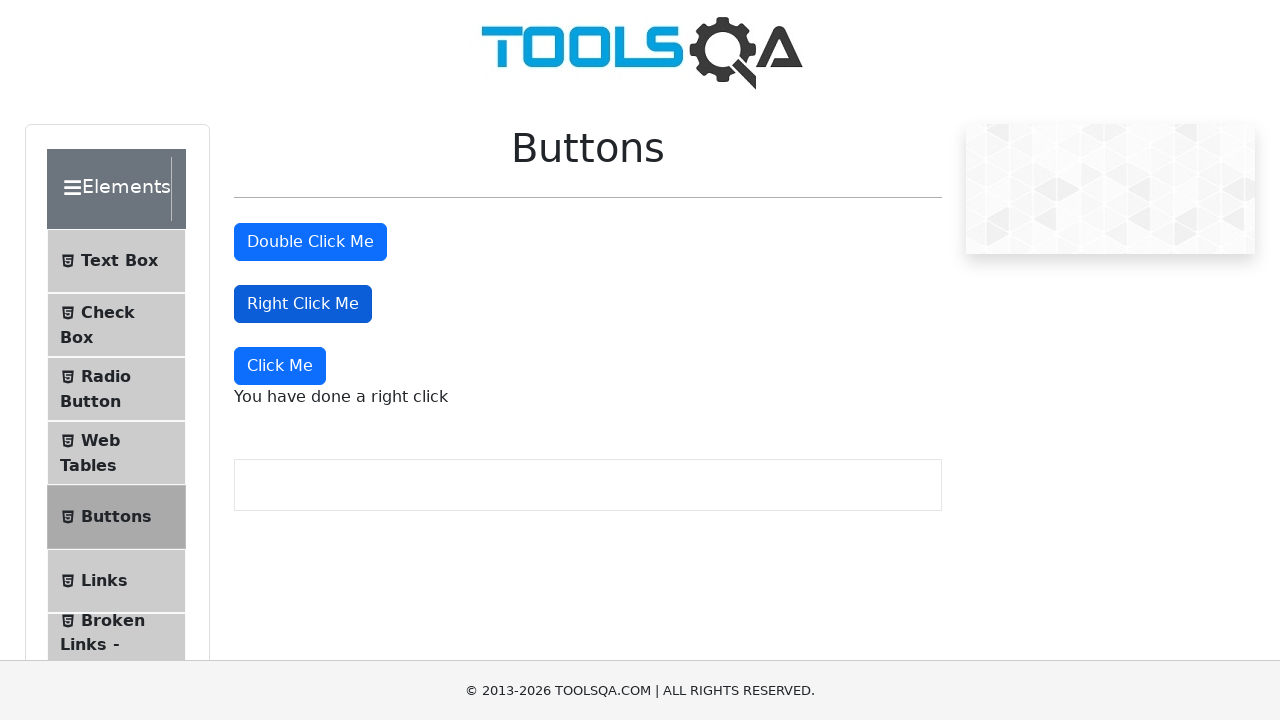